Tests the search functionality by entering "stamps" in the search box and verifying the search results page displays the expected text

Starting URL: https://www.usps.com/

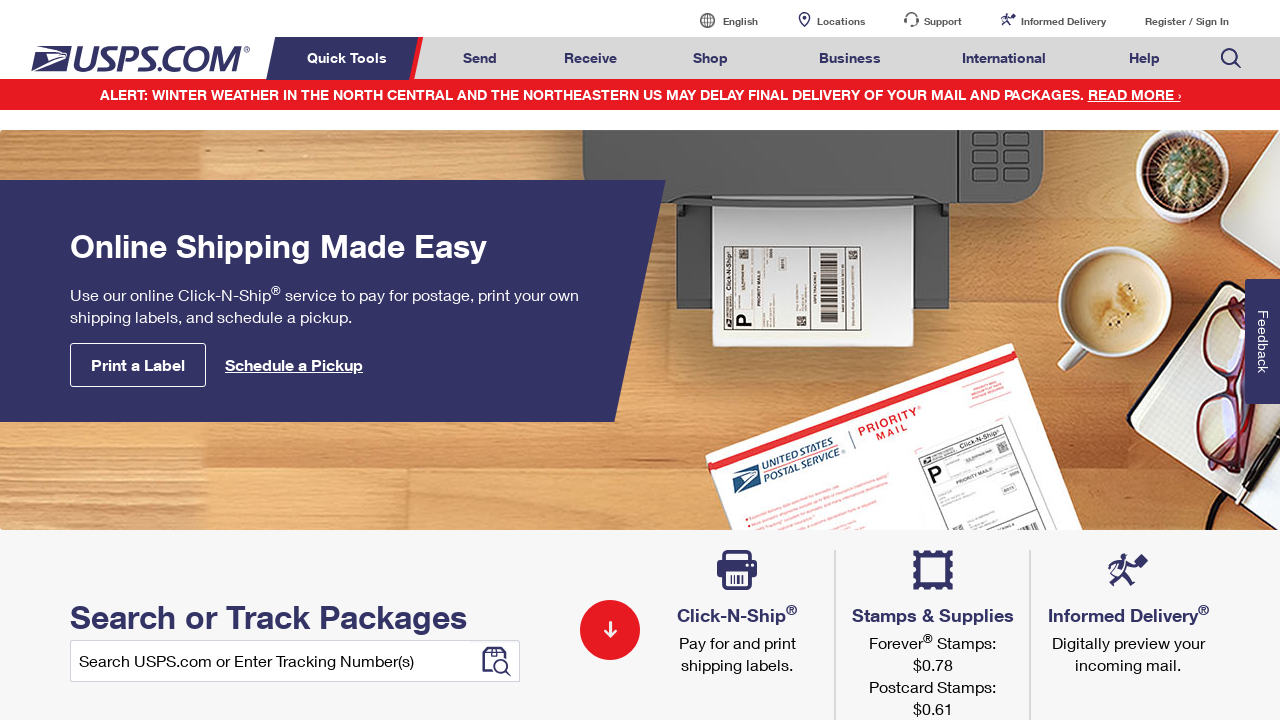

Filled search box with 'stamps' on input#home-input
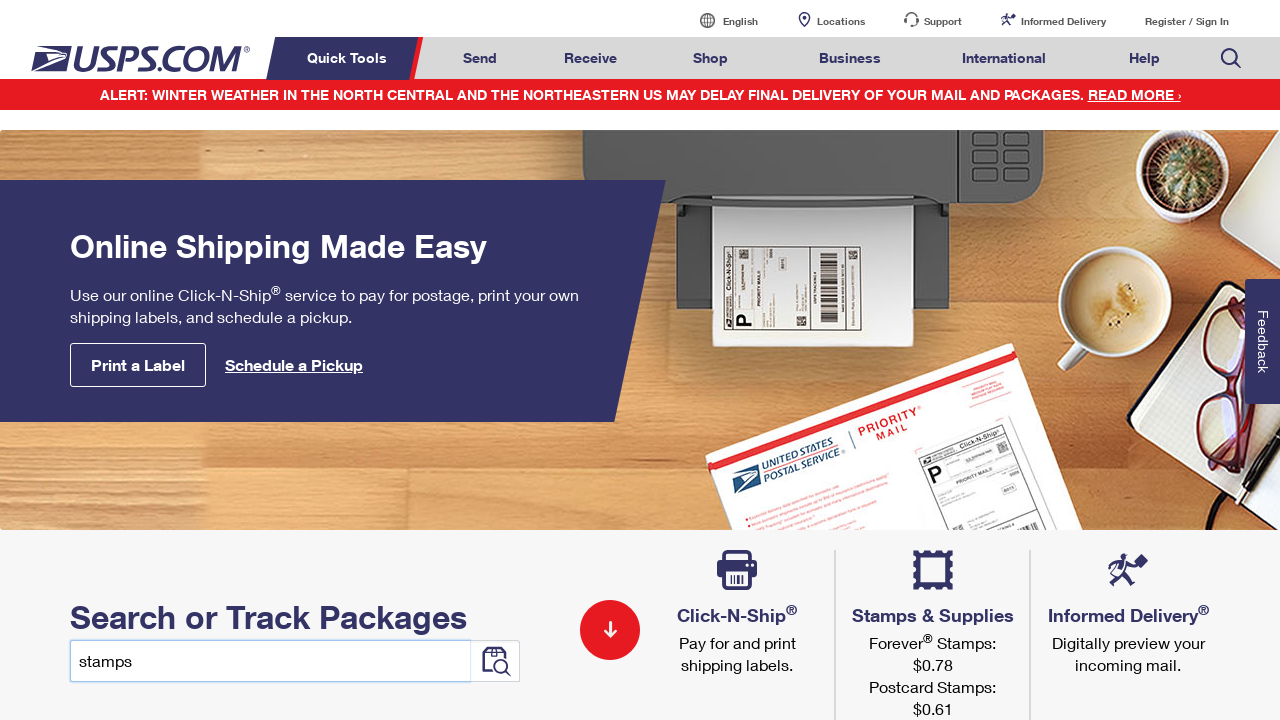

Pressed Enter to submit search on input#home-input
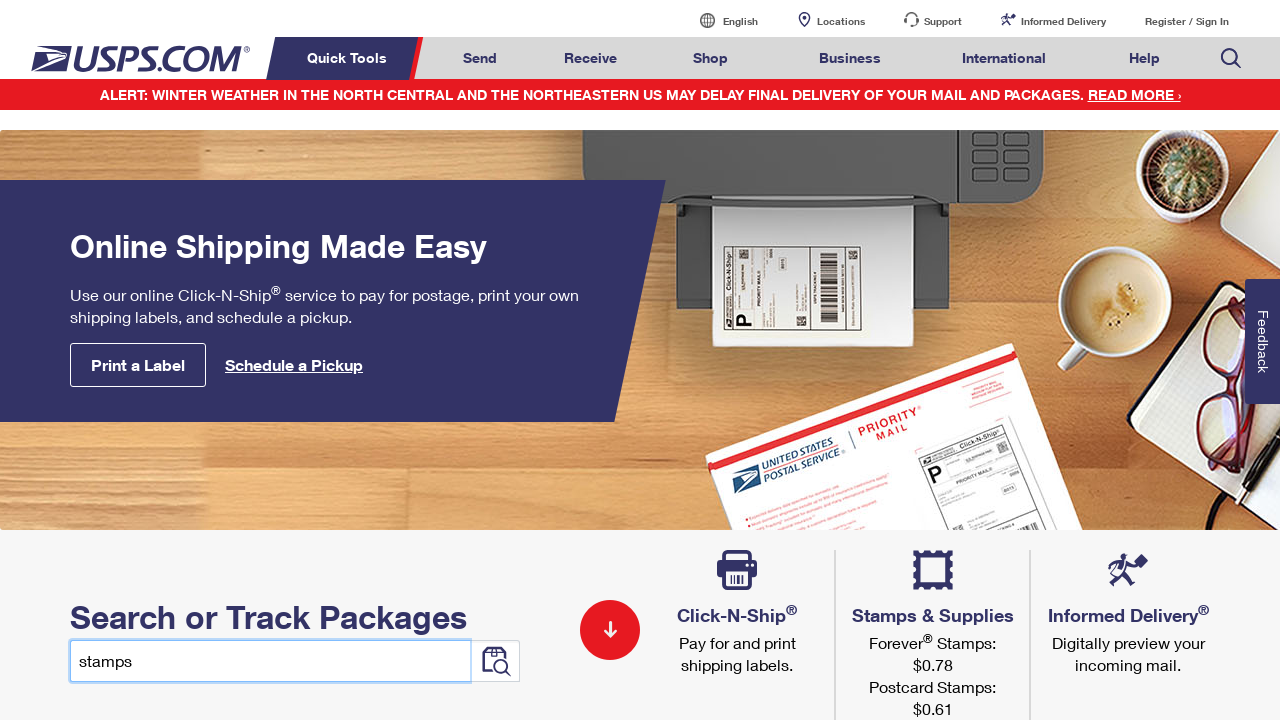

Search results page loaded
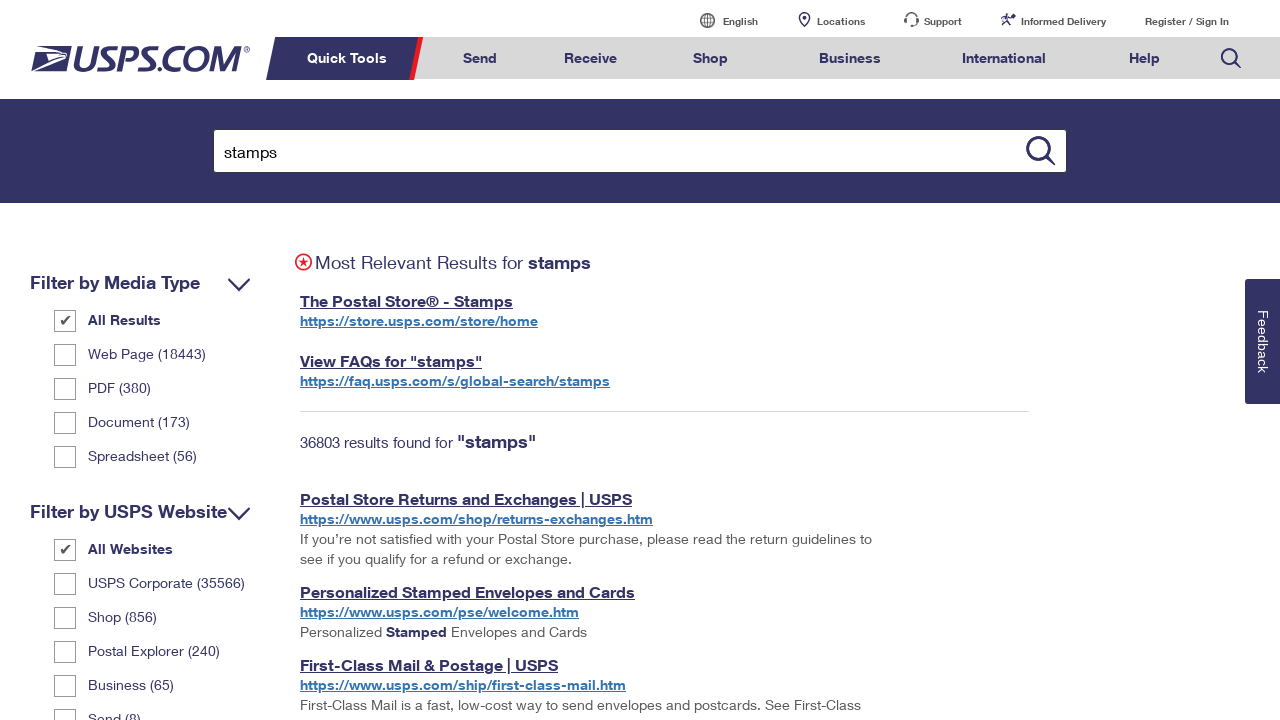

Retrieved search results text
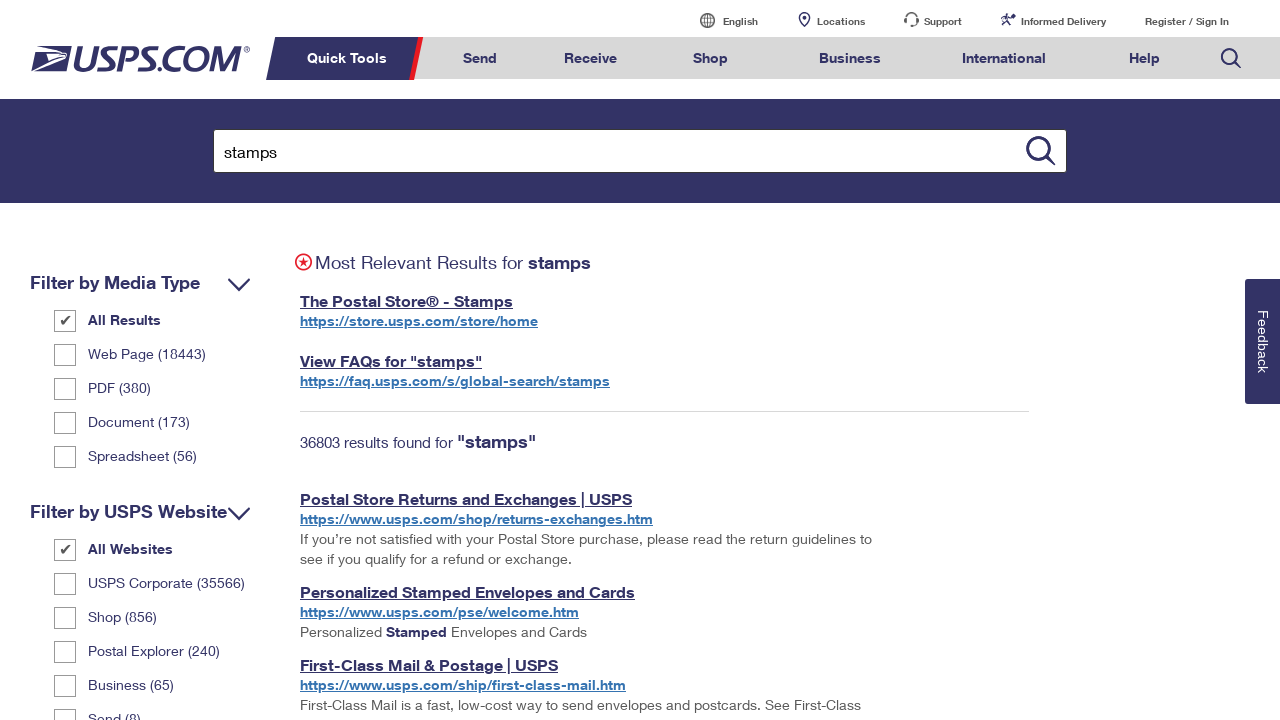

Verified search results display 'Most Relevant Results for stamps'
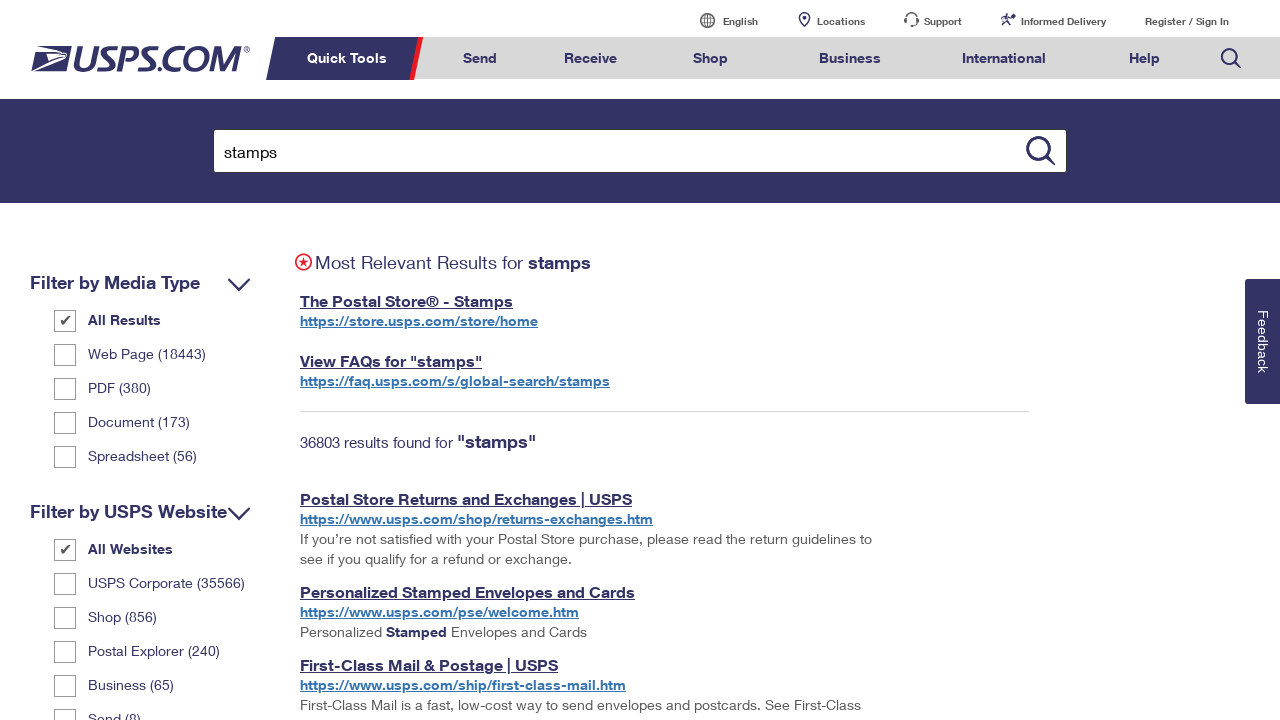

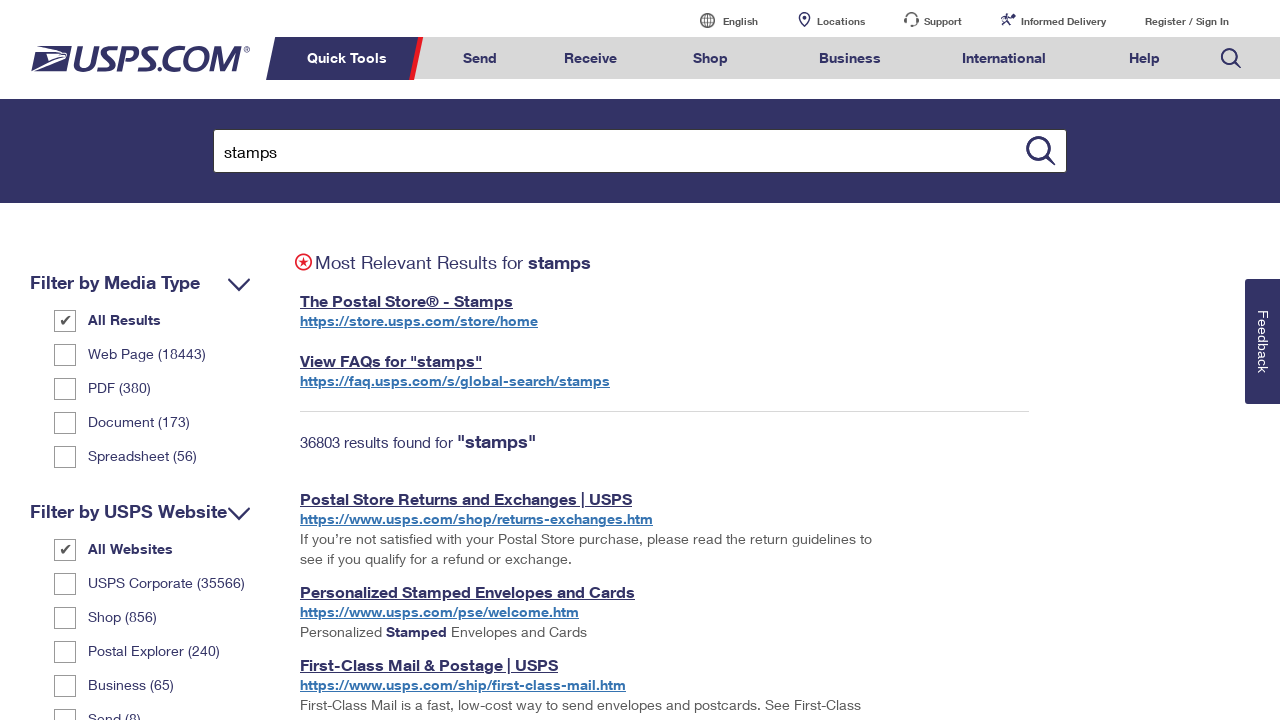